Performs visual analysis of the ROIGPT website at desktop viewport (1280x720), scrolling through hero, services, copywriting, and footer sections while taking screenshots of each section.

Starting URL: https://roigpt.com

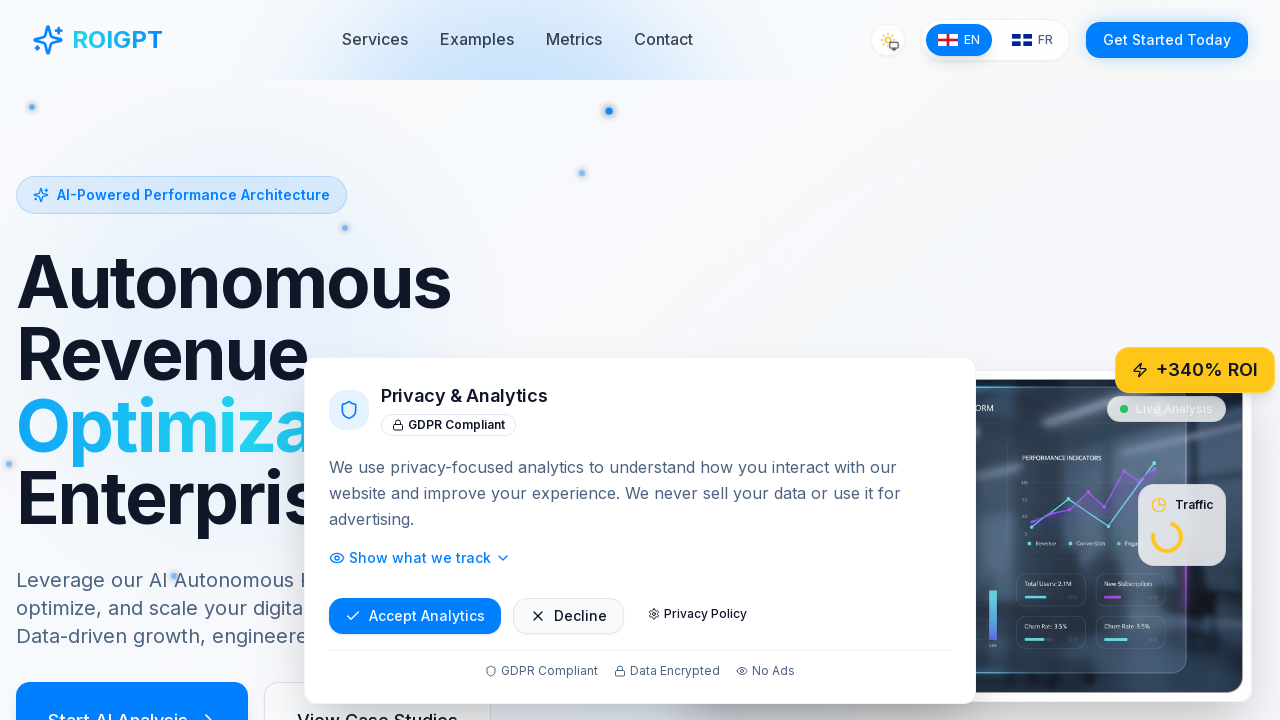

Set desktop viewport to 1280x720
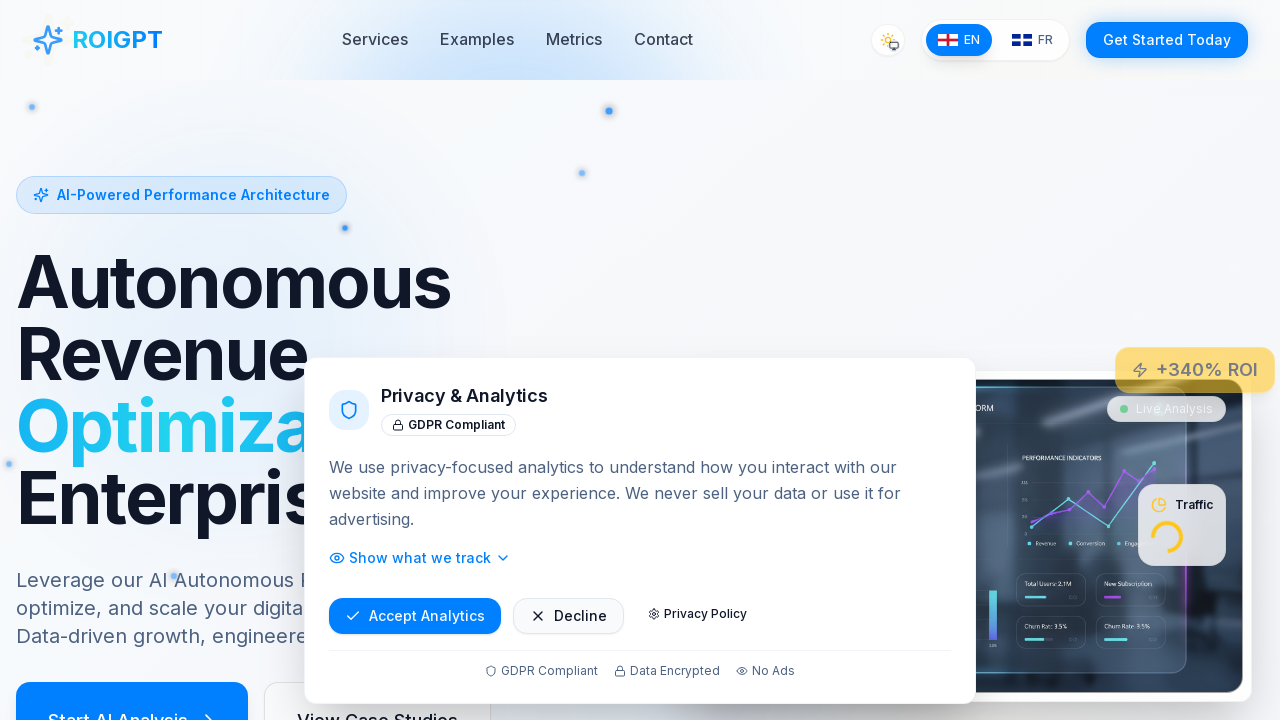

Waited for network idle - page fully loaded
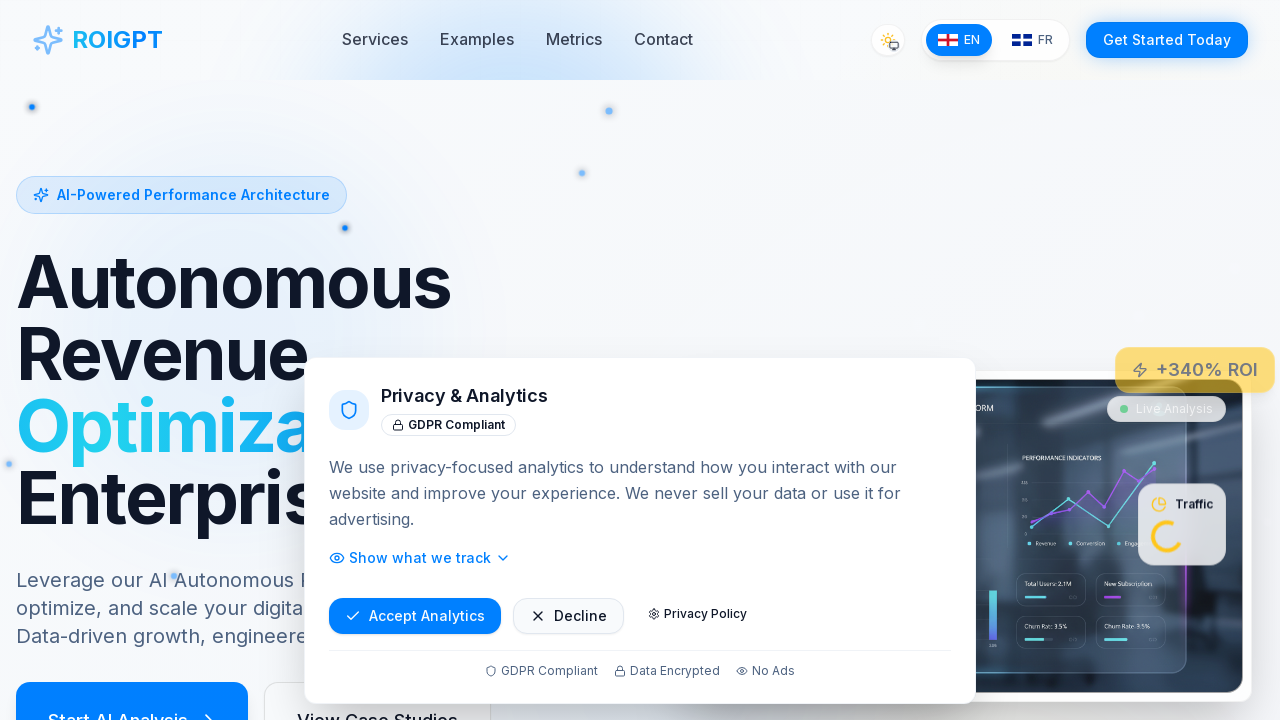

Scrolled down 600px to view services section
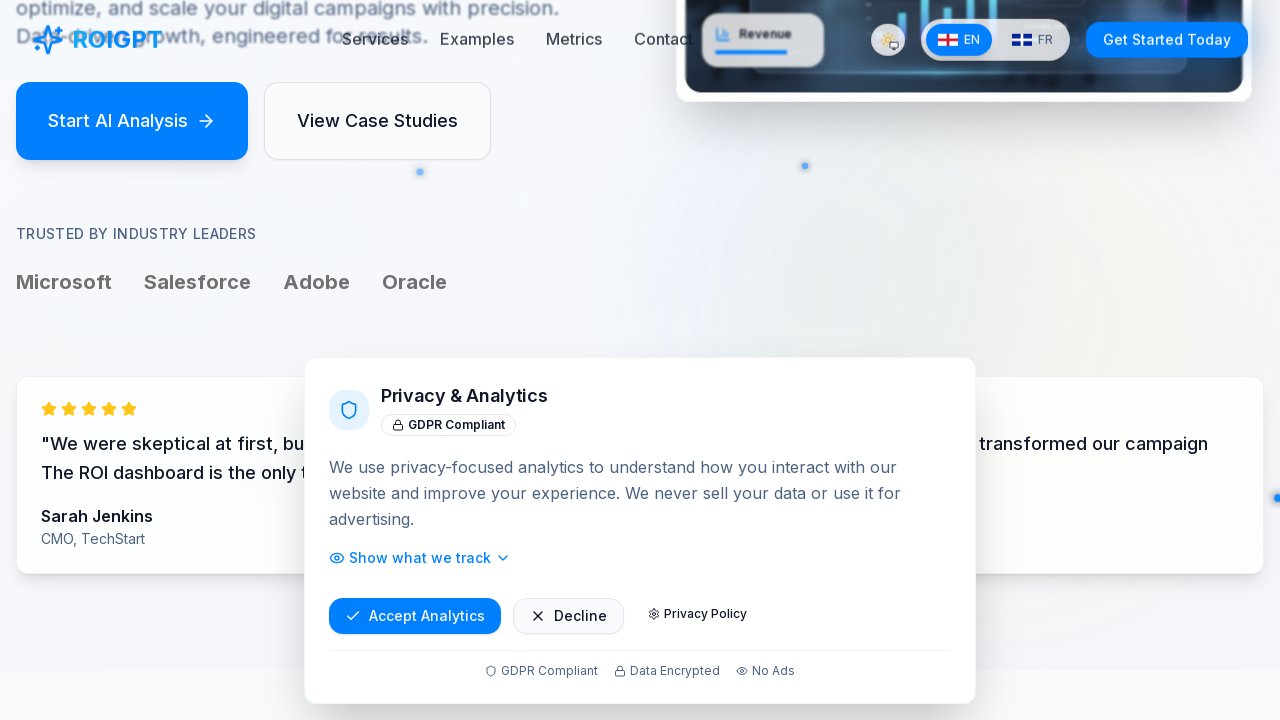

Waited 1 second for services section to render
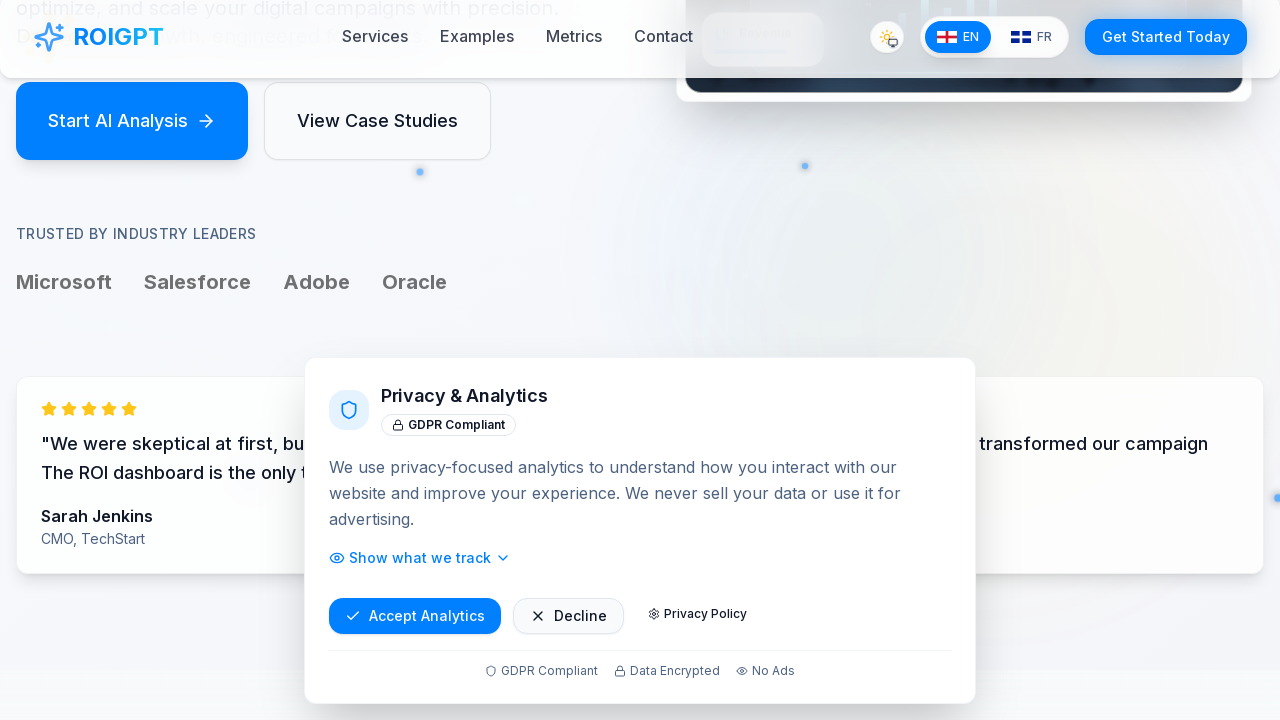

Scrolled down 600px to view copywriting section
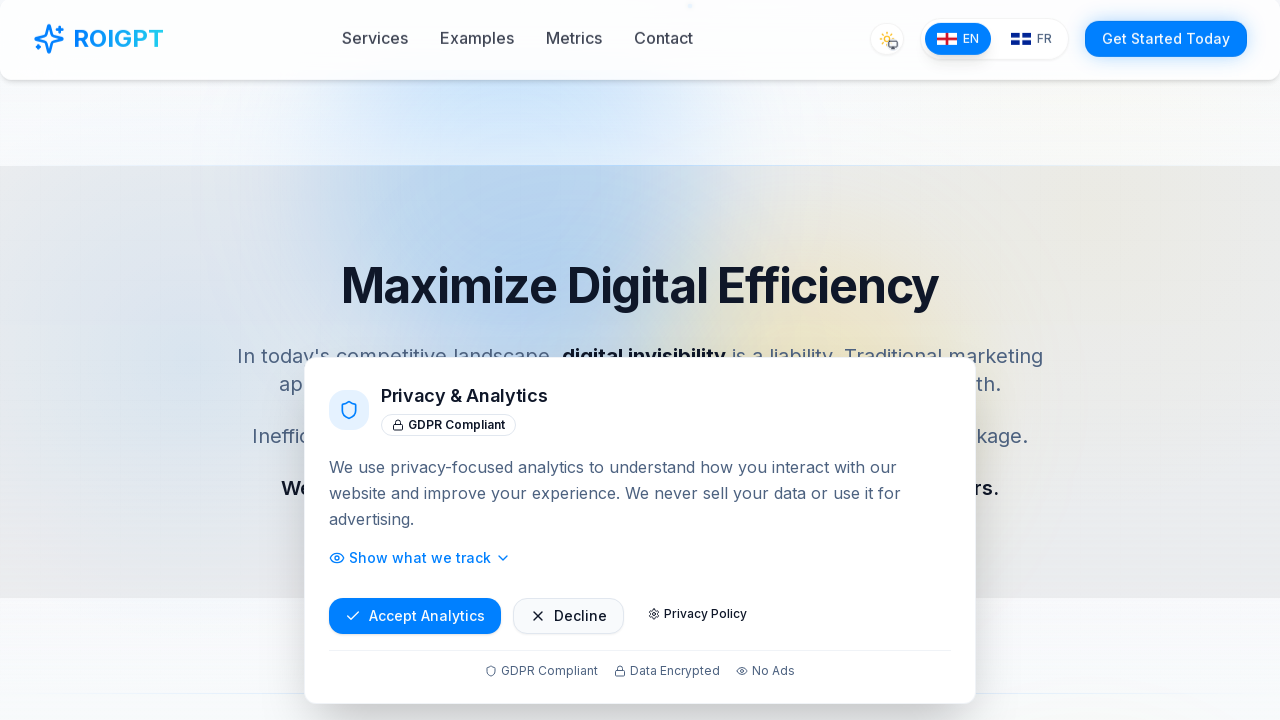

Waited 1 second for copywriting section to render
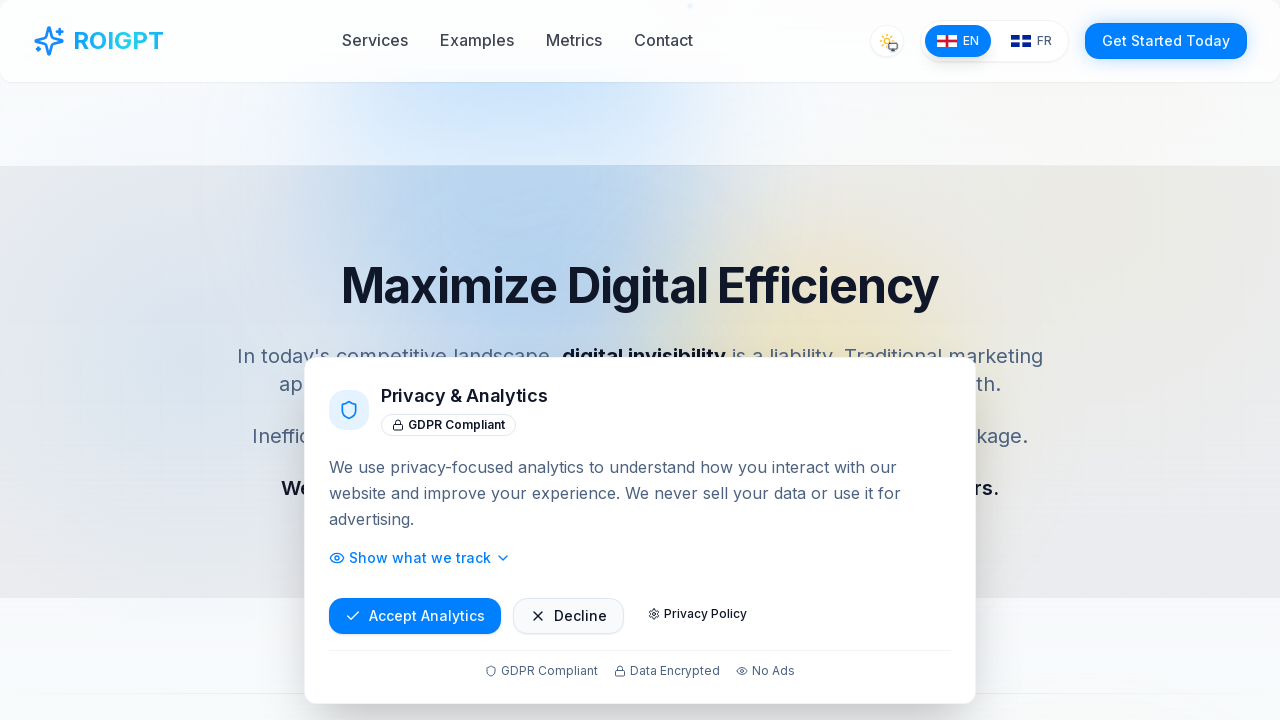

Scrolled to bottom of page to view footer section
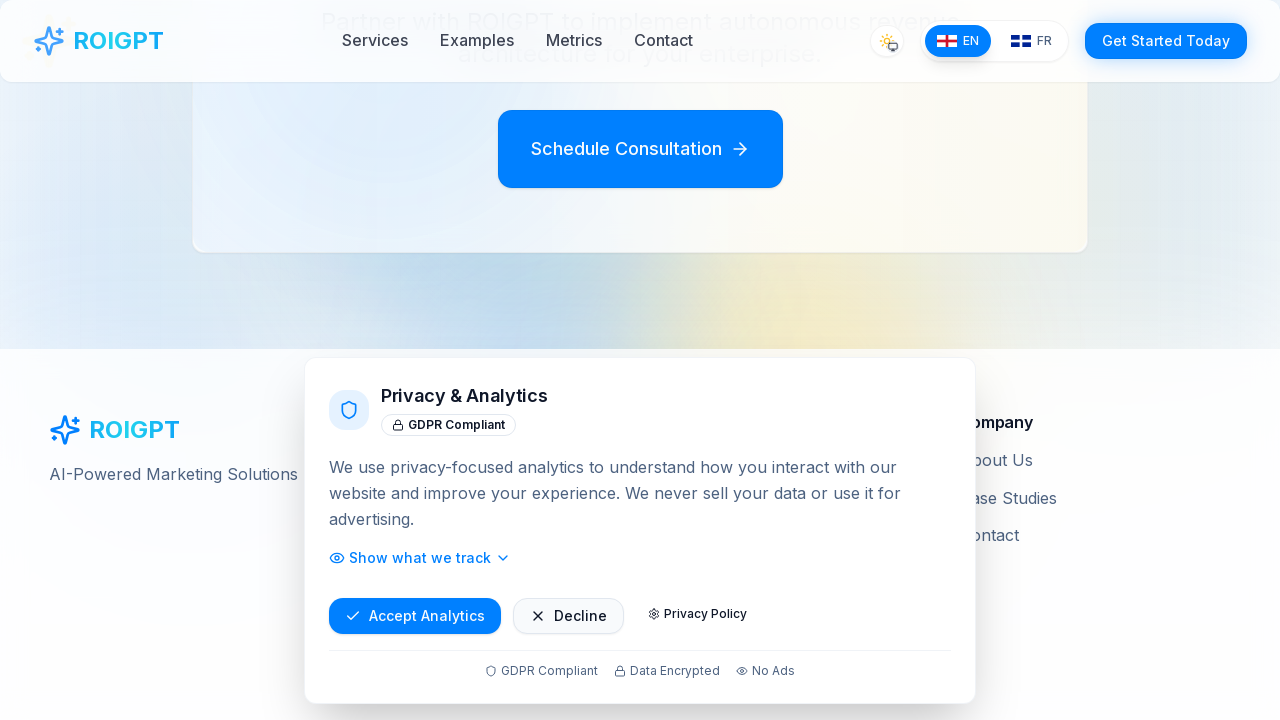

Waited 1 second for footer section to render
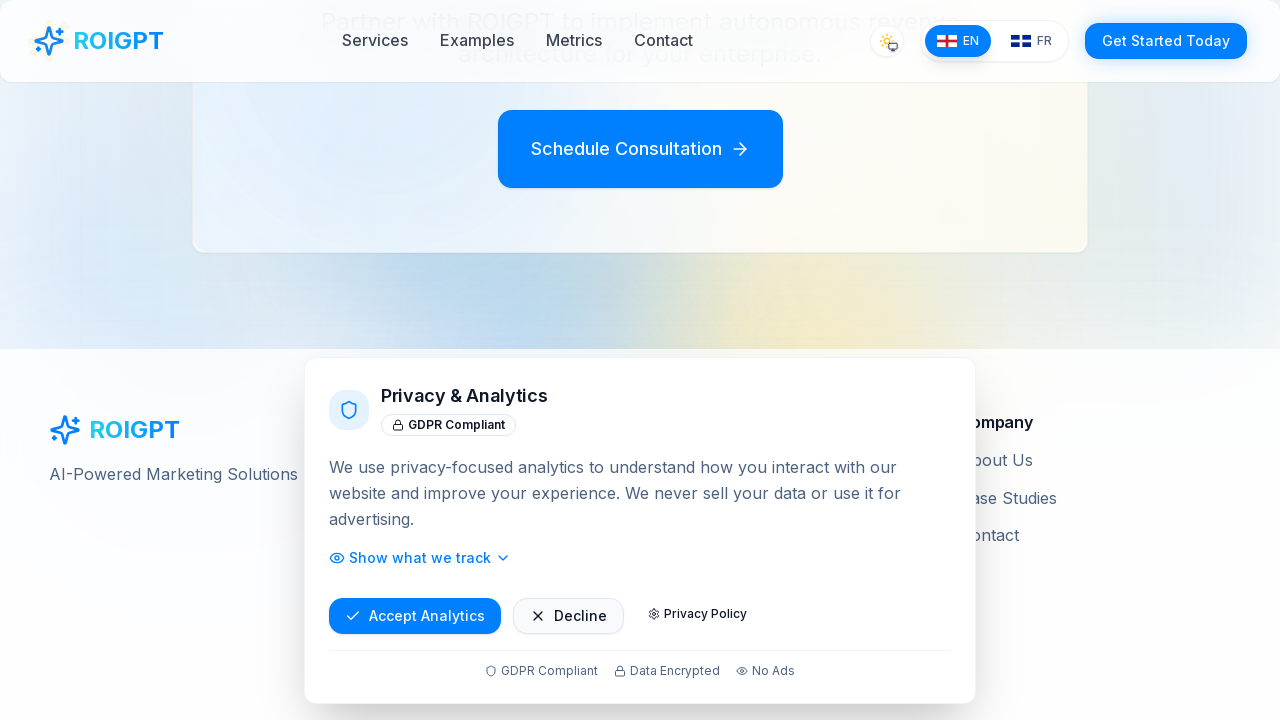

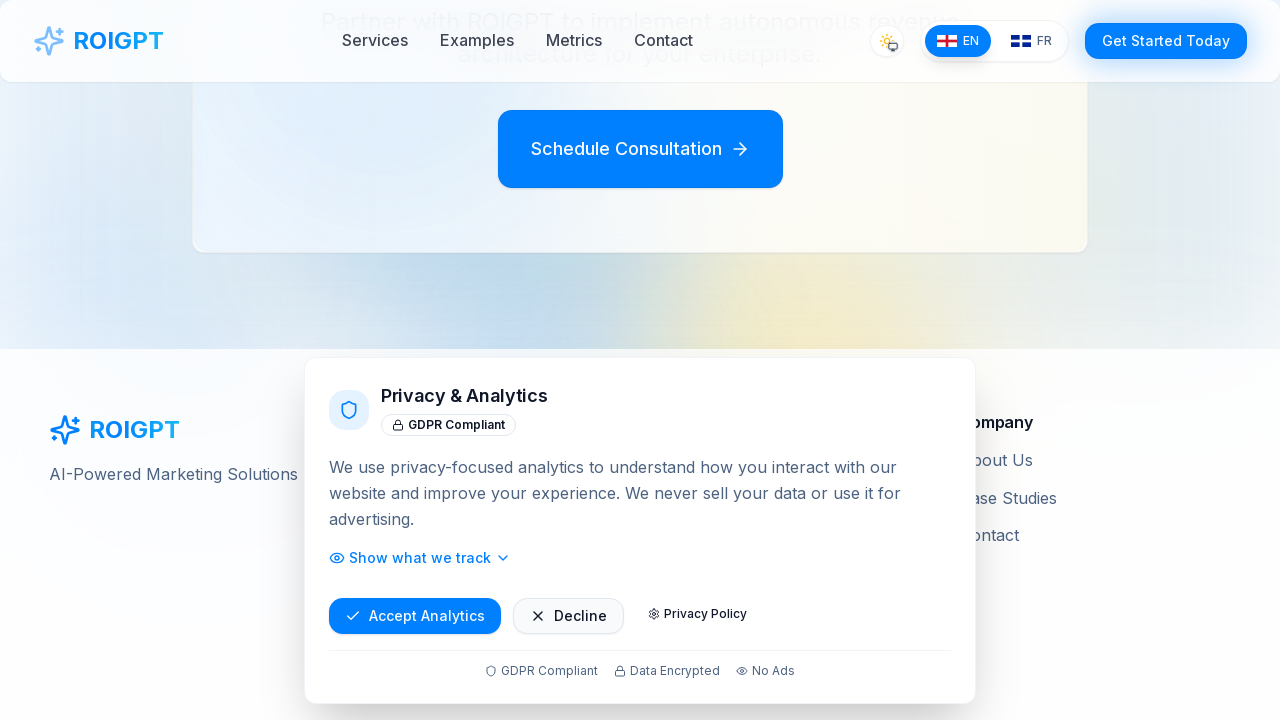